Tests the complete add-to-cart checkout flow on GreenKart: searches for products, adds Cashews to cart, proceeds through checkout, selects country, accepts terms, and verifies order success message.

Starting URL: https://rahulshettyacademy.com/seleniumPractise/#/

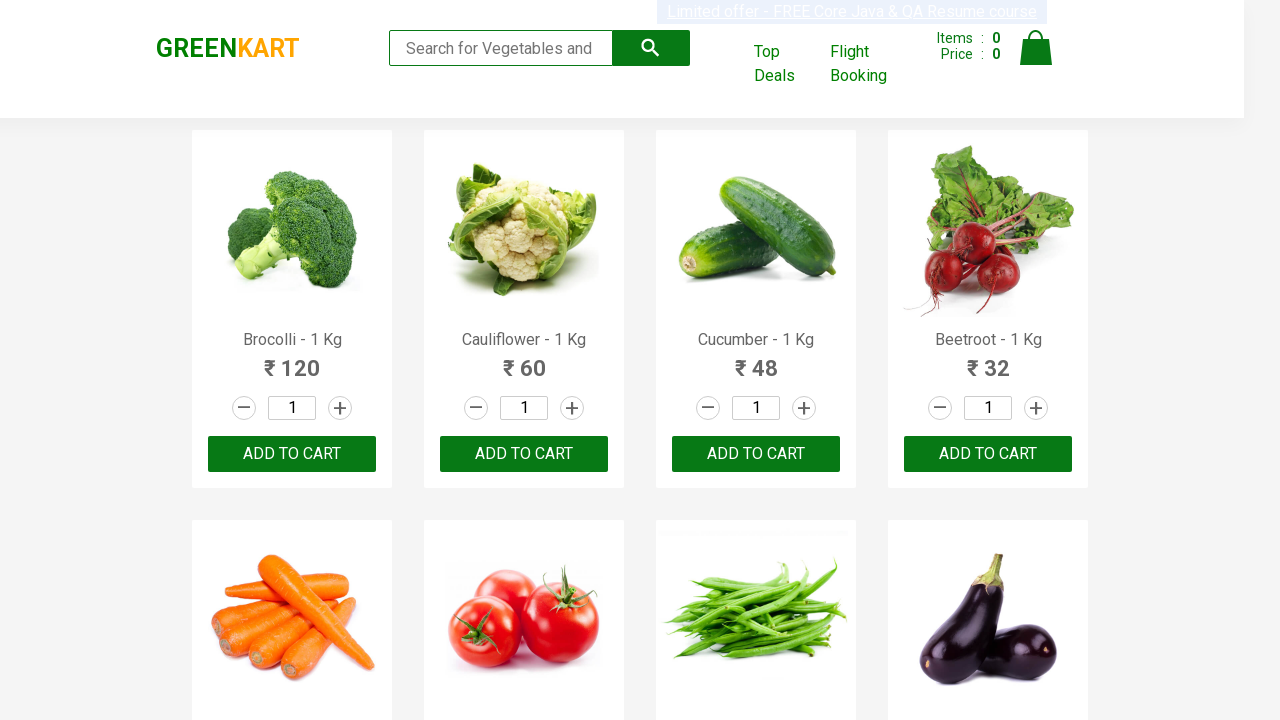

Filled search box with 'ca' to filter products on input.search-keyword
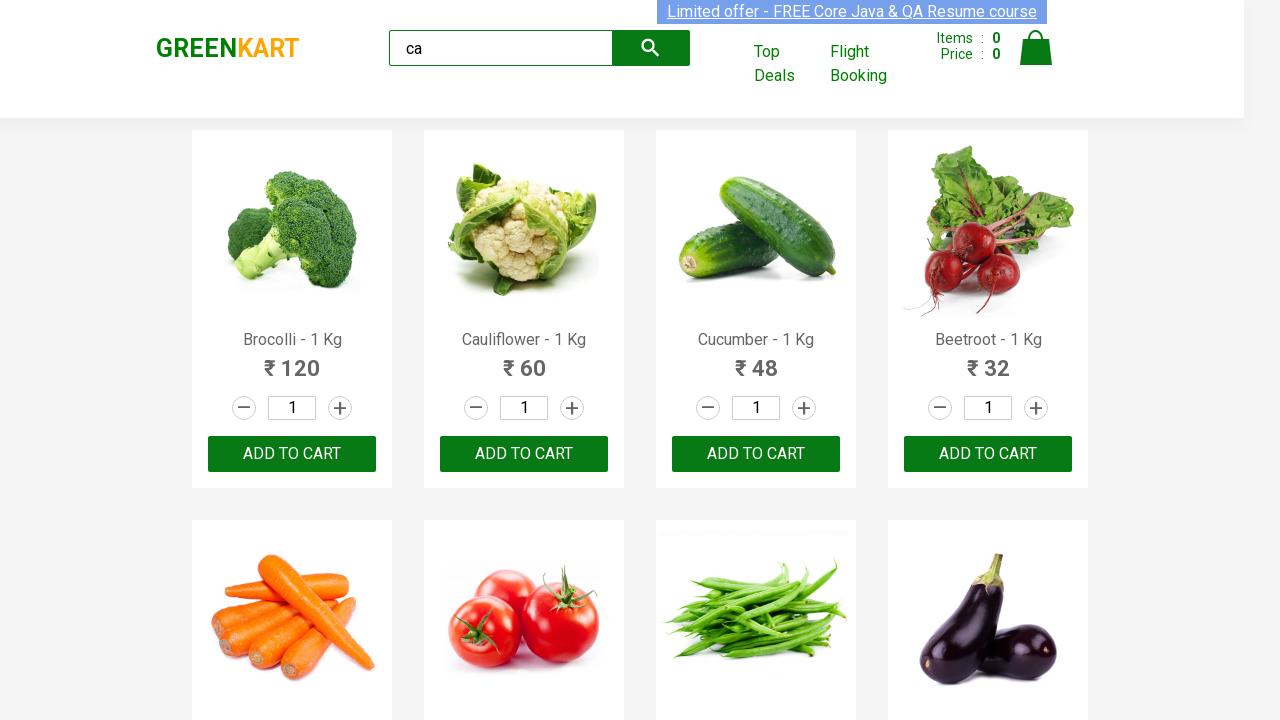

Products loaded after filtering
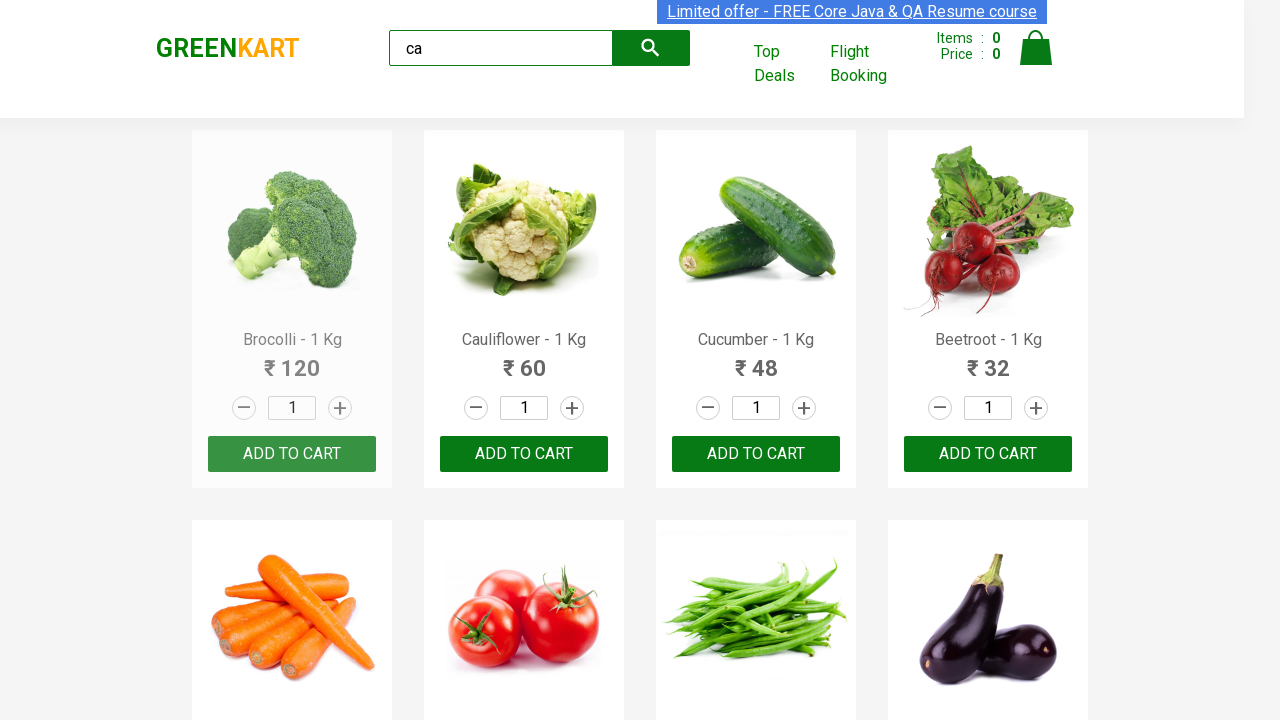

Retrieved list of all products
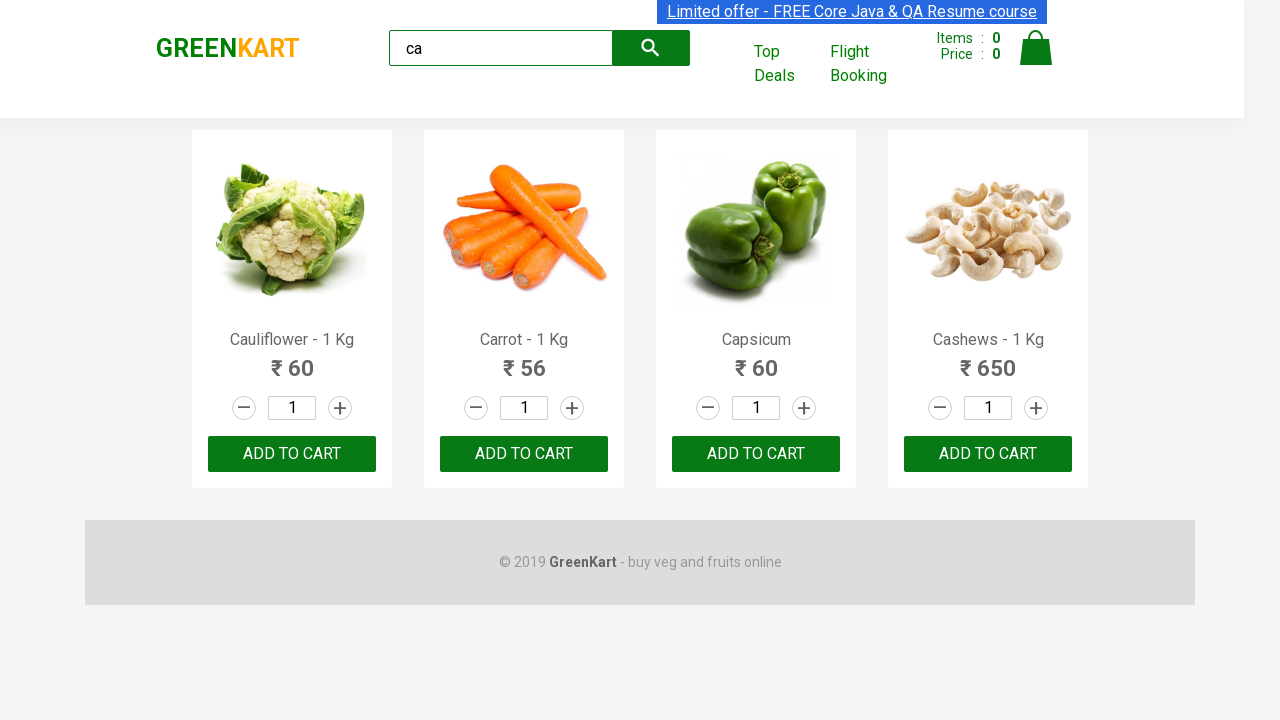

Found Cashews product and clicked ADD TO CART button at (988, 454) on .products .product >> nth=3 >> button
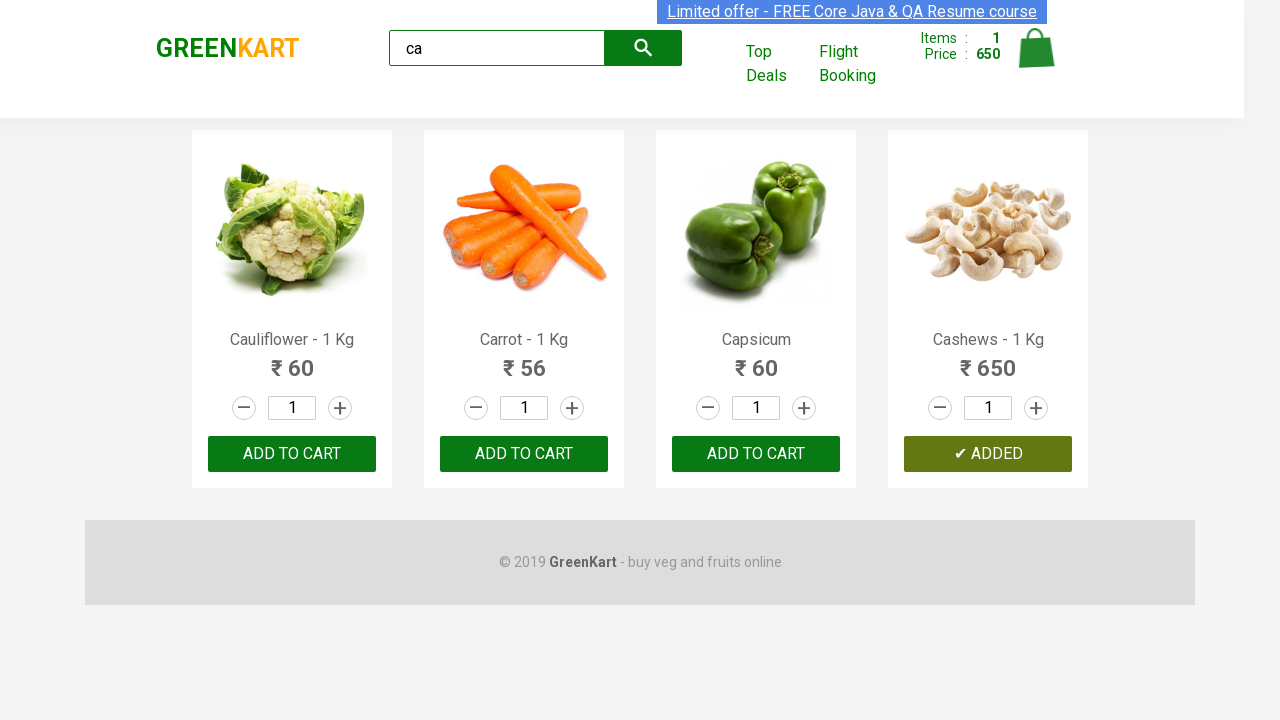

Clicked on cart icon at (1036, 48) on .cart-icon > img
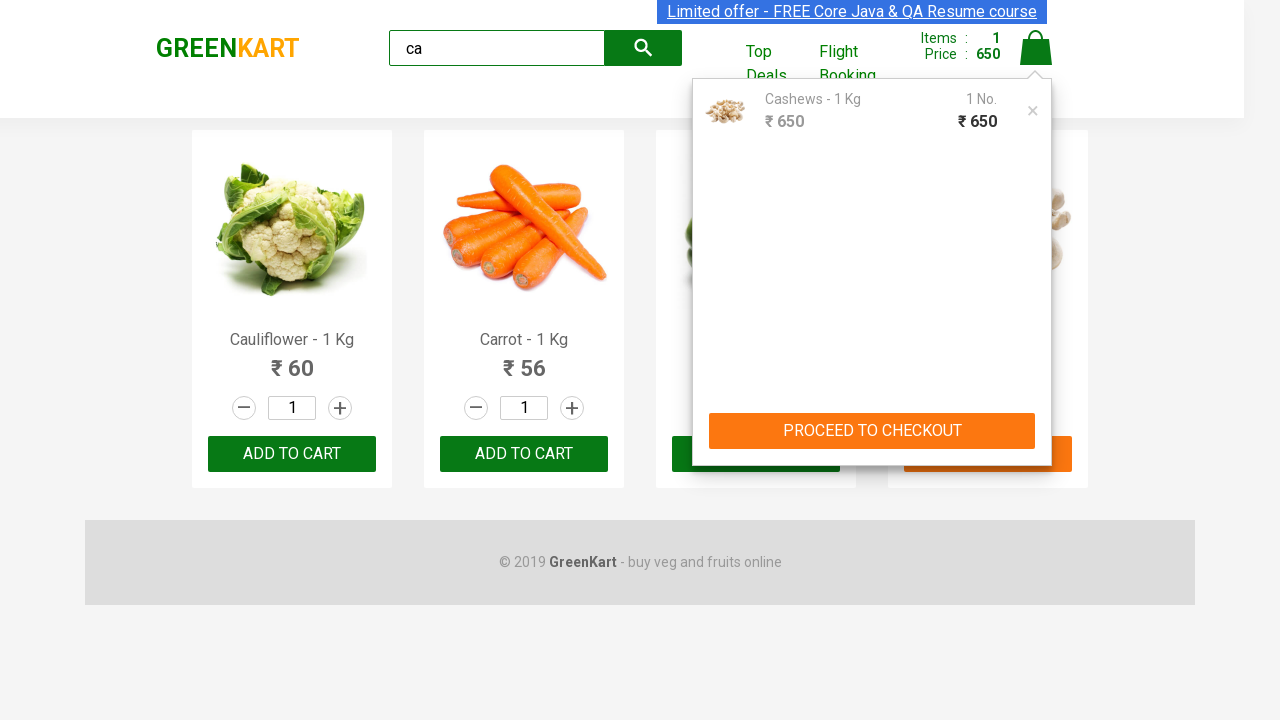

Clicked PROCEED TO CHECKOUT button at (872, 431) on text=PROCEED TO CHECKOUT
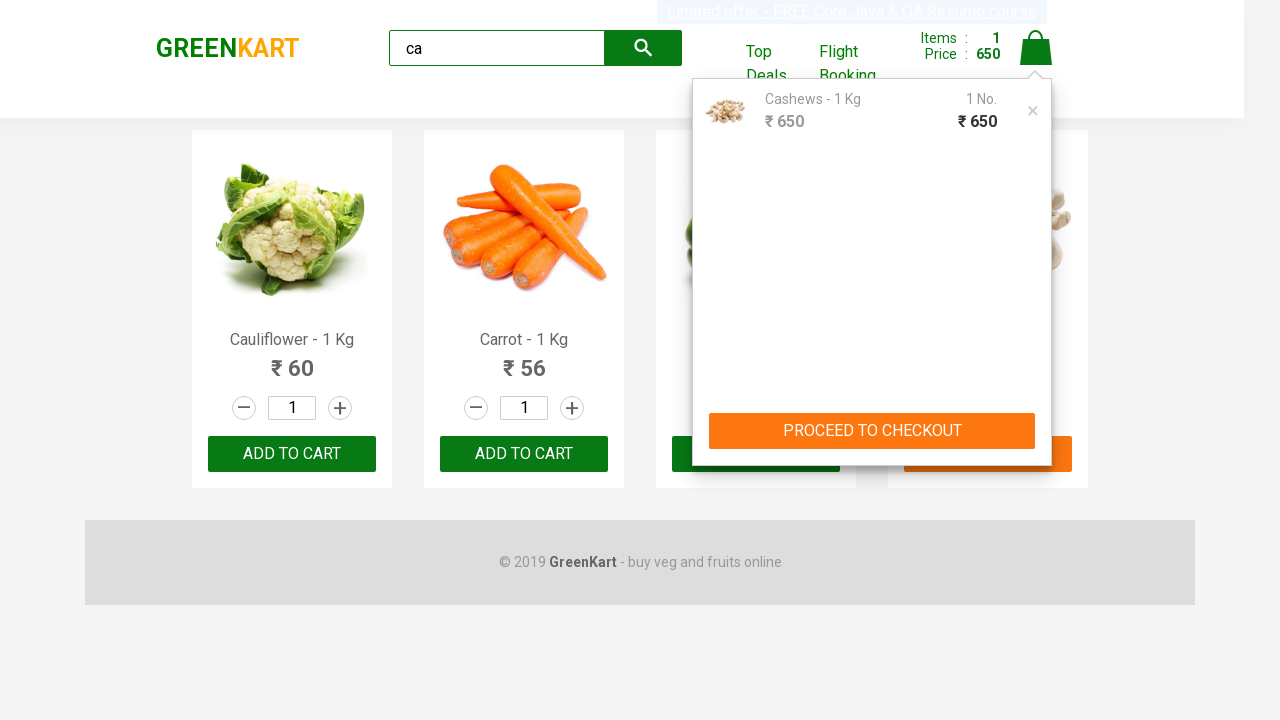

Cart table loaded with products
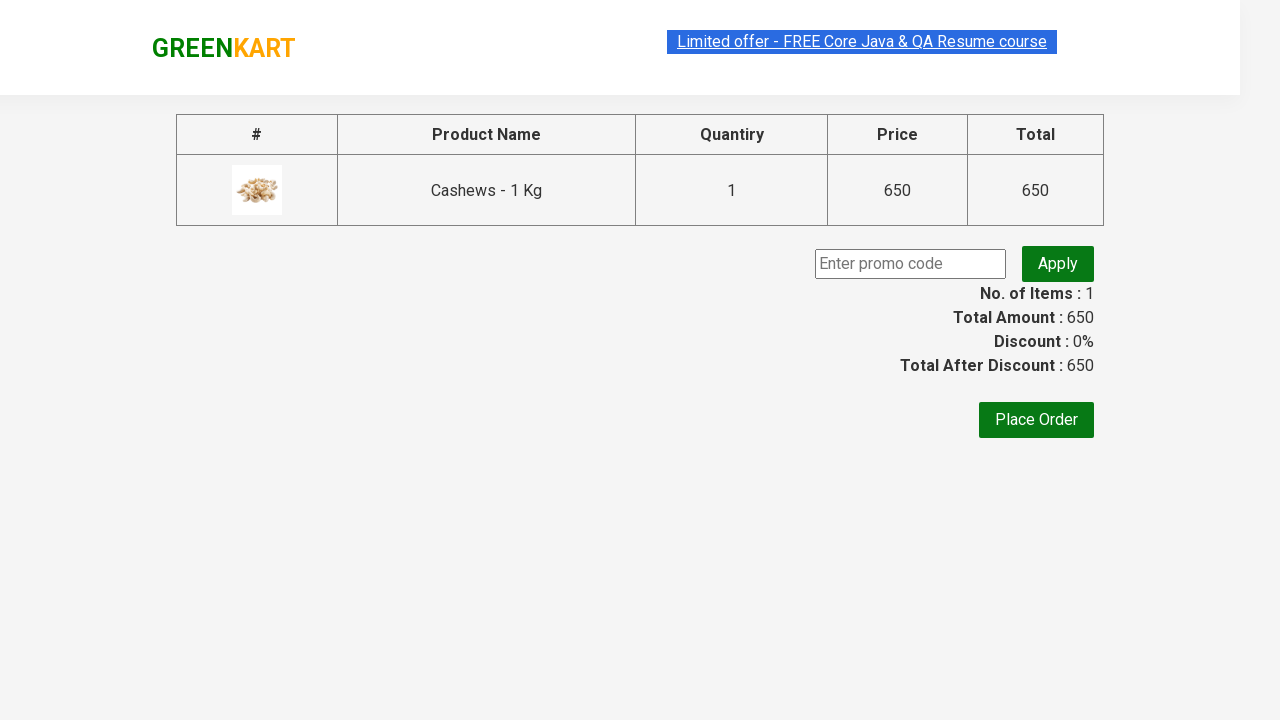

Clicked Place Order button at (1036, 420) on text=Place Order
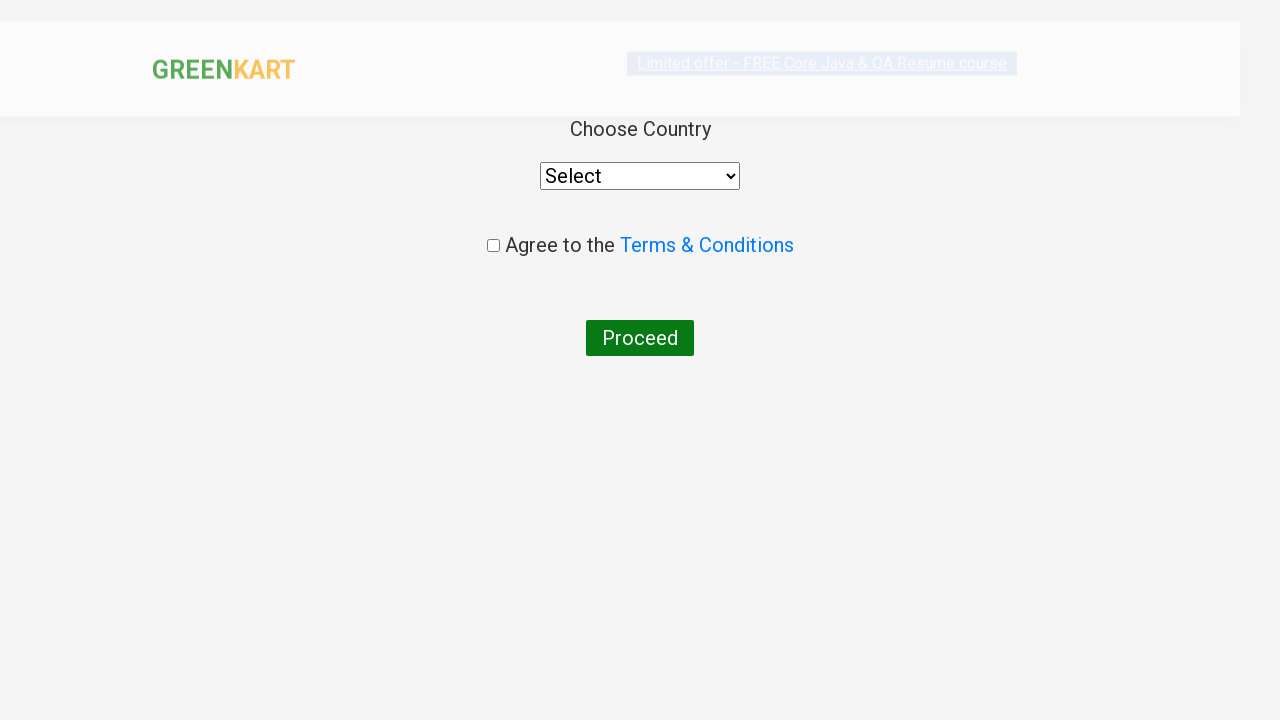

Selected India from country dropdown on select
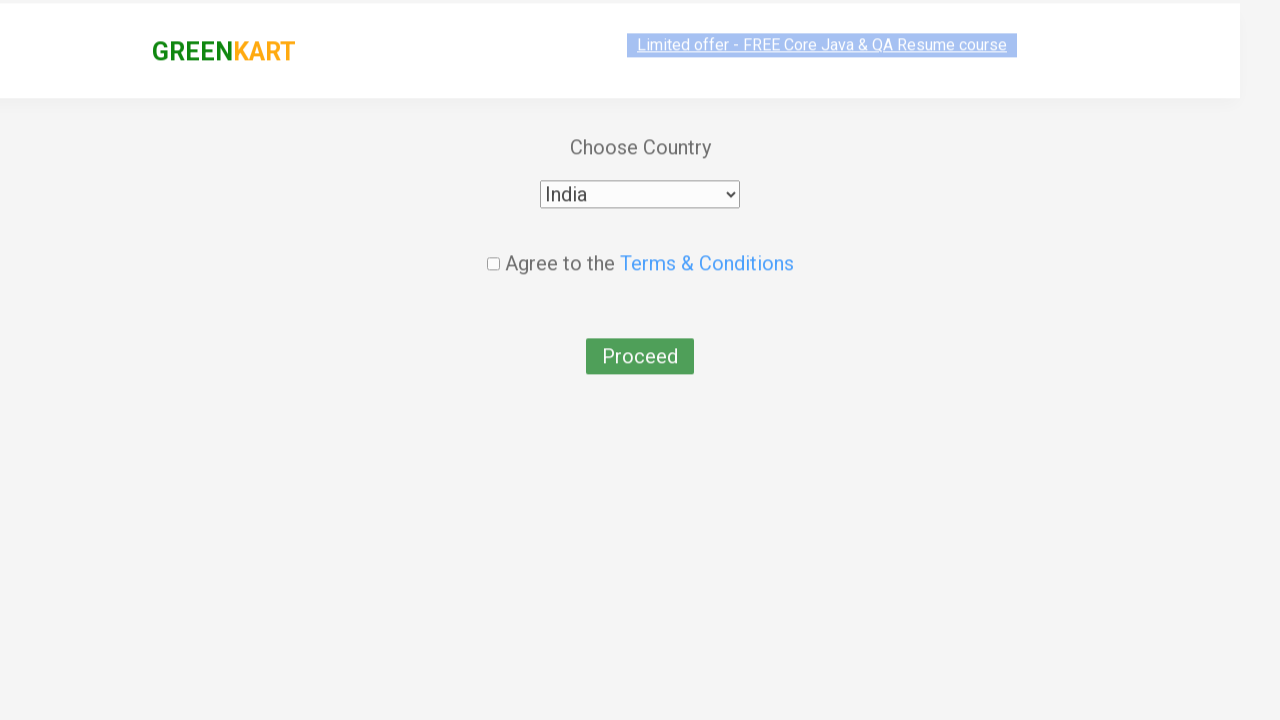

Clicked Proceed button without accepting terms at (640, 338) on button:has-text('Proceed')
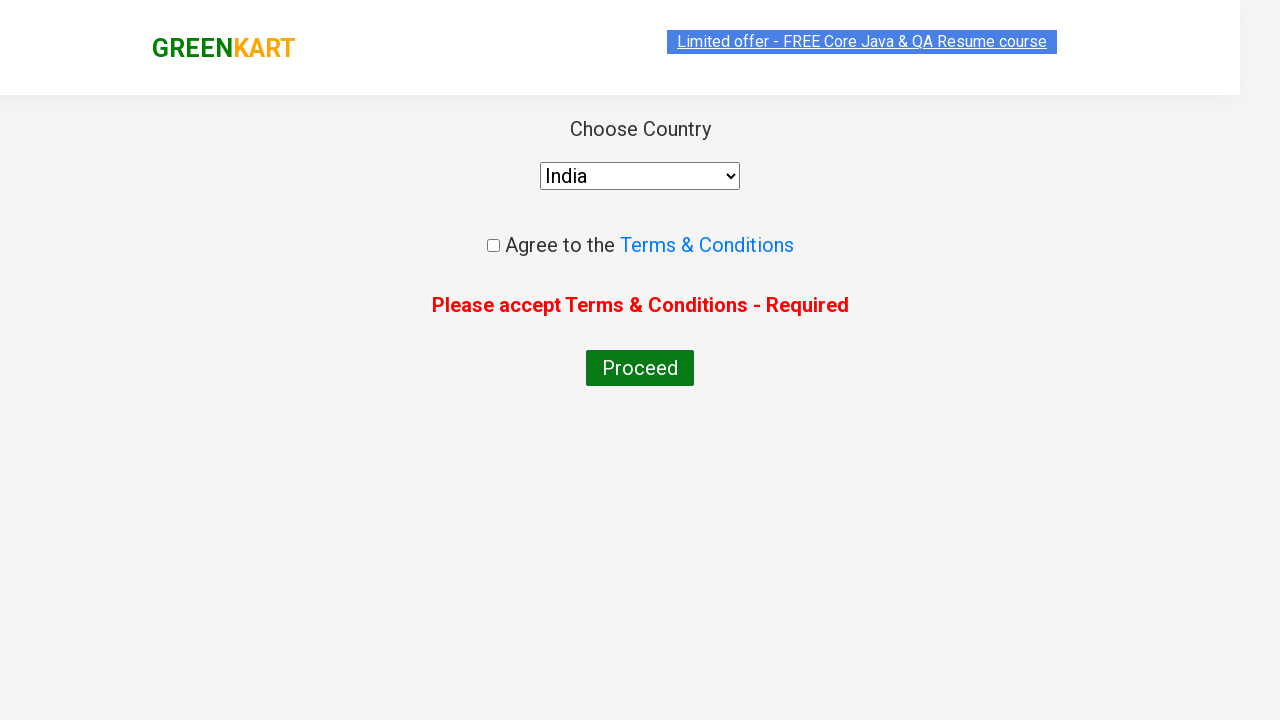

Checked the terms and conditions agreement checkbox at (493, 246) on .chkAgree
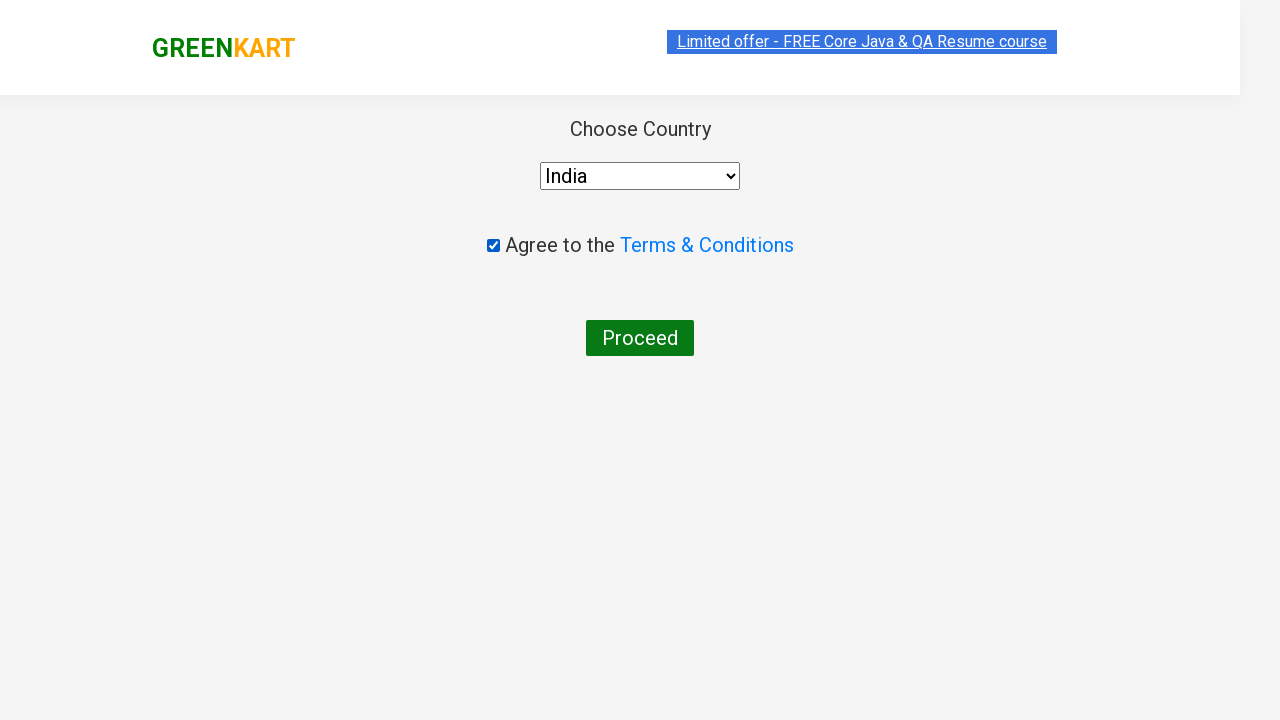

Clicked Proceed button after accepting terms at (640, 338) on button:has-text('Proceed')
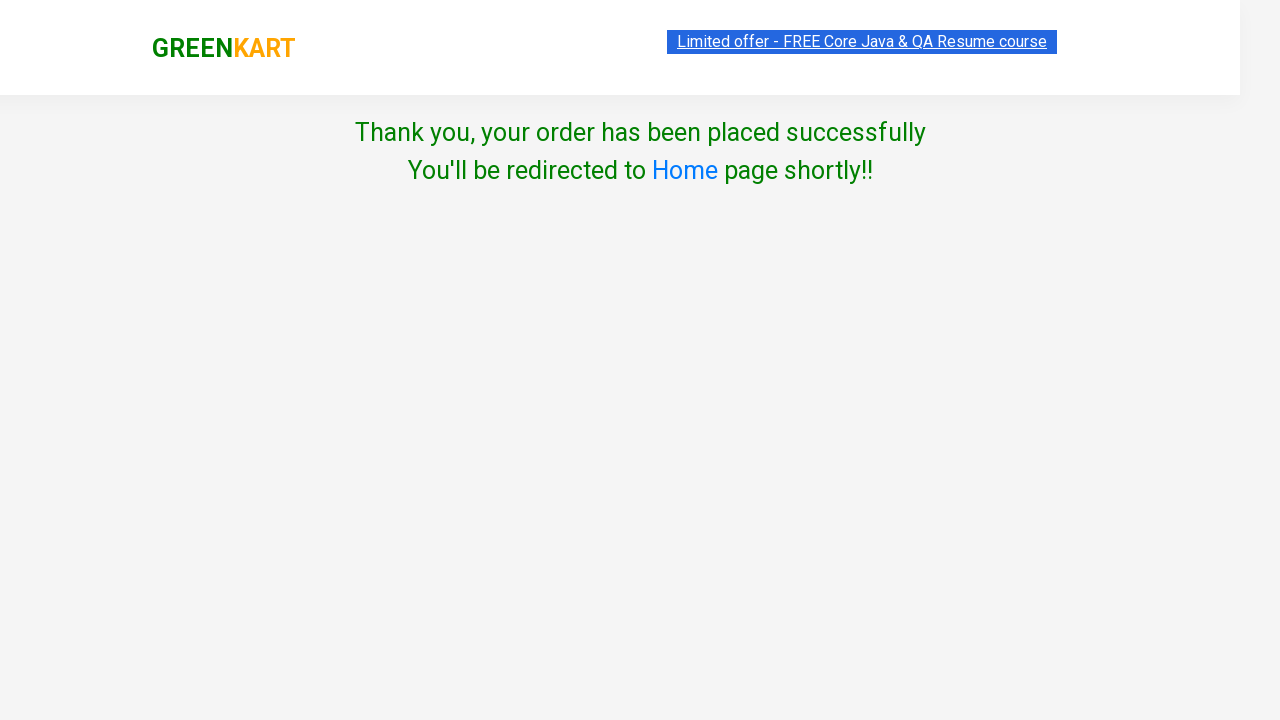

Order success message displayed in green
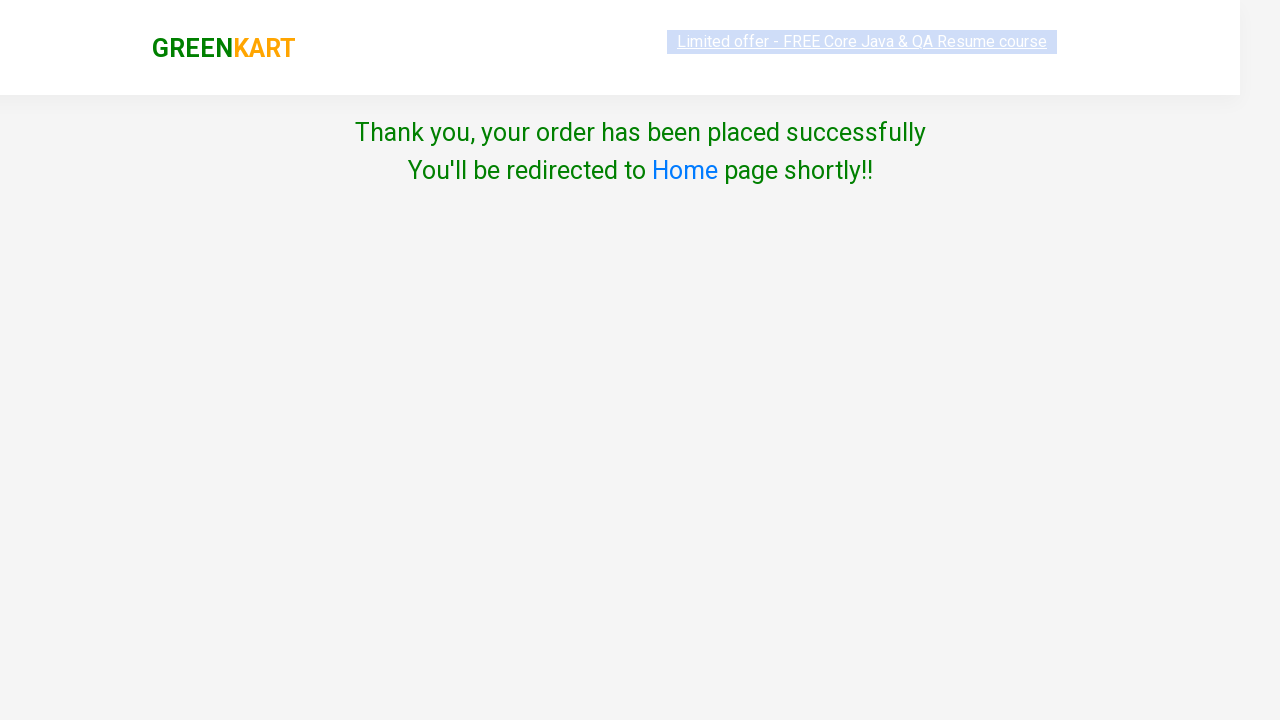

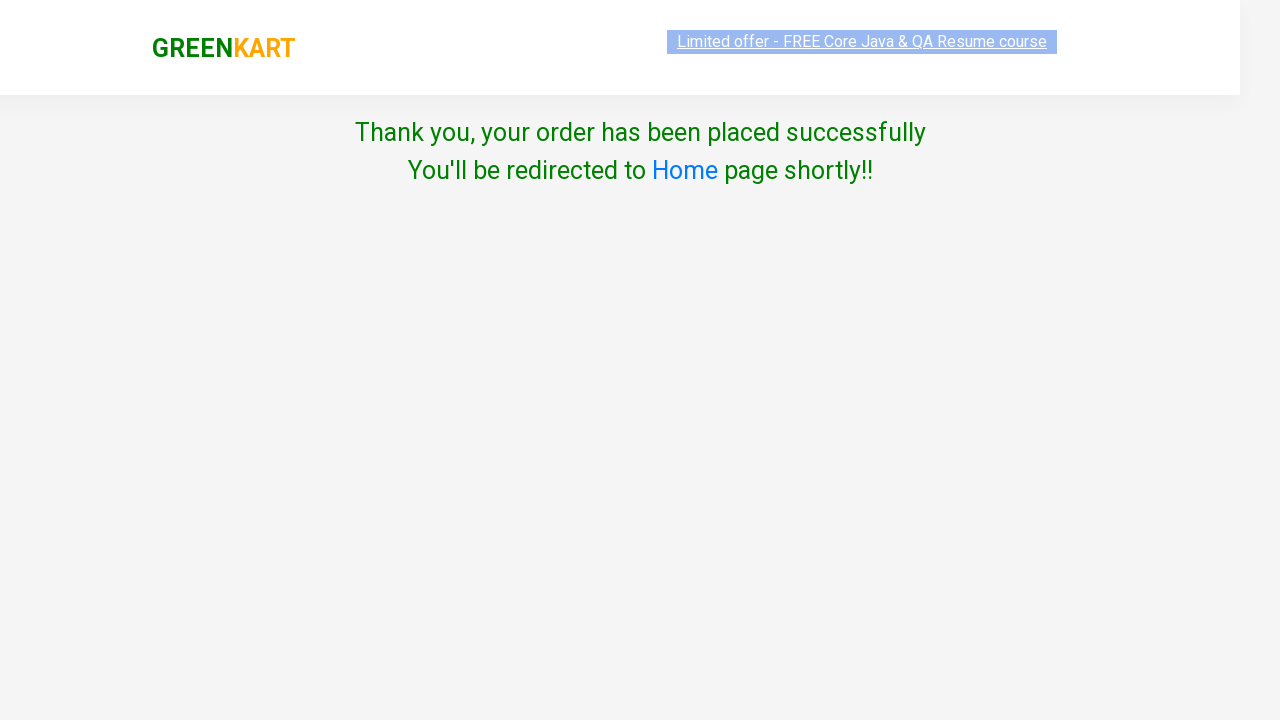